Tests editing a todo item by double-clicking, filling new text, and pressing Enter

Starting URL: https://demo.playwright.dev/todomvc

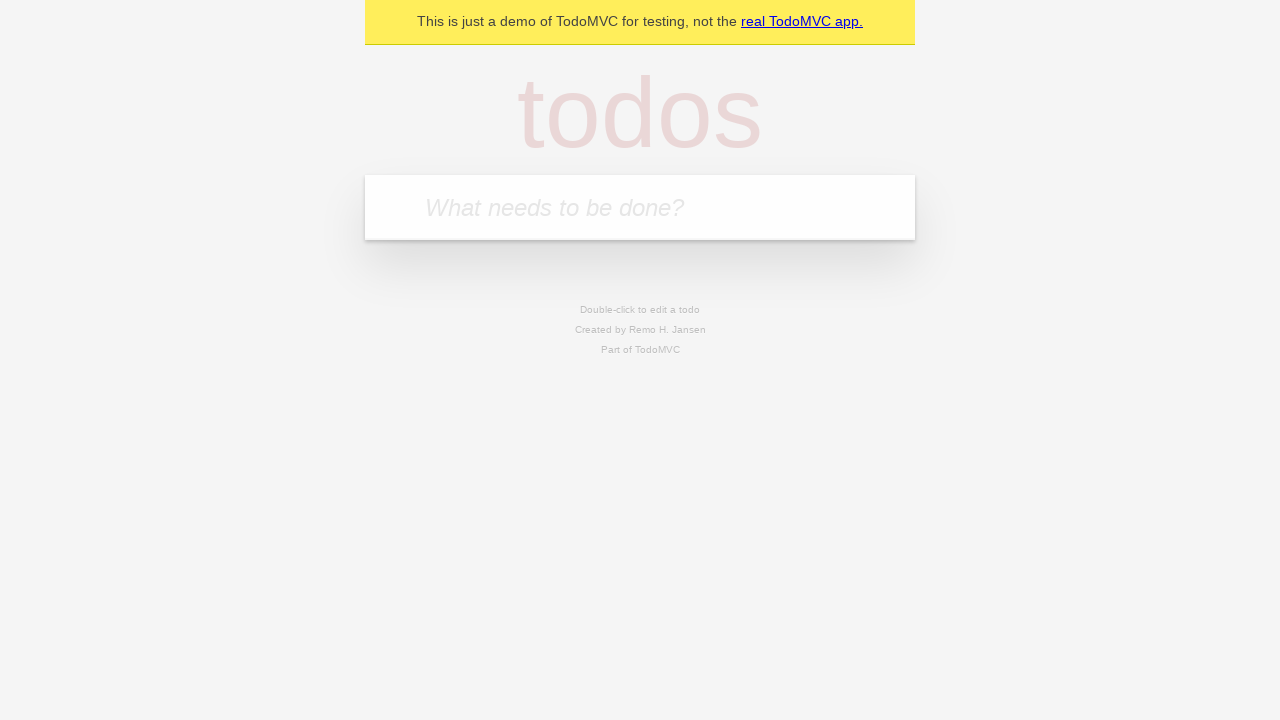

Filled new todo input with 'buy some cheese' on .new-todo
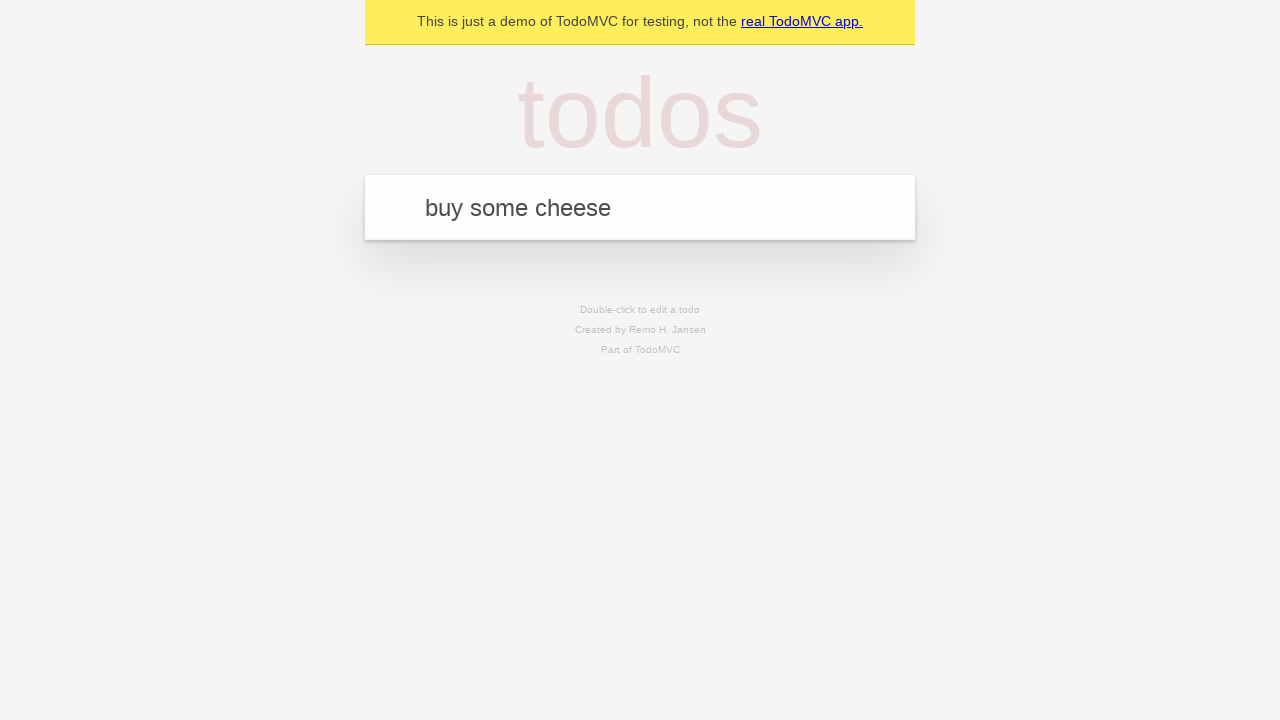

Pressed Enter to create first todo item on .new-todo
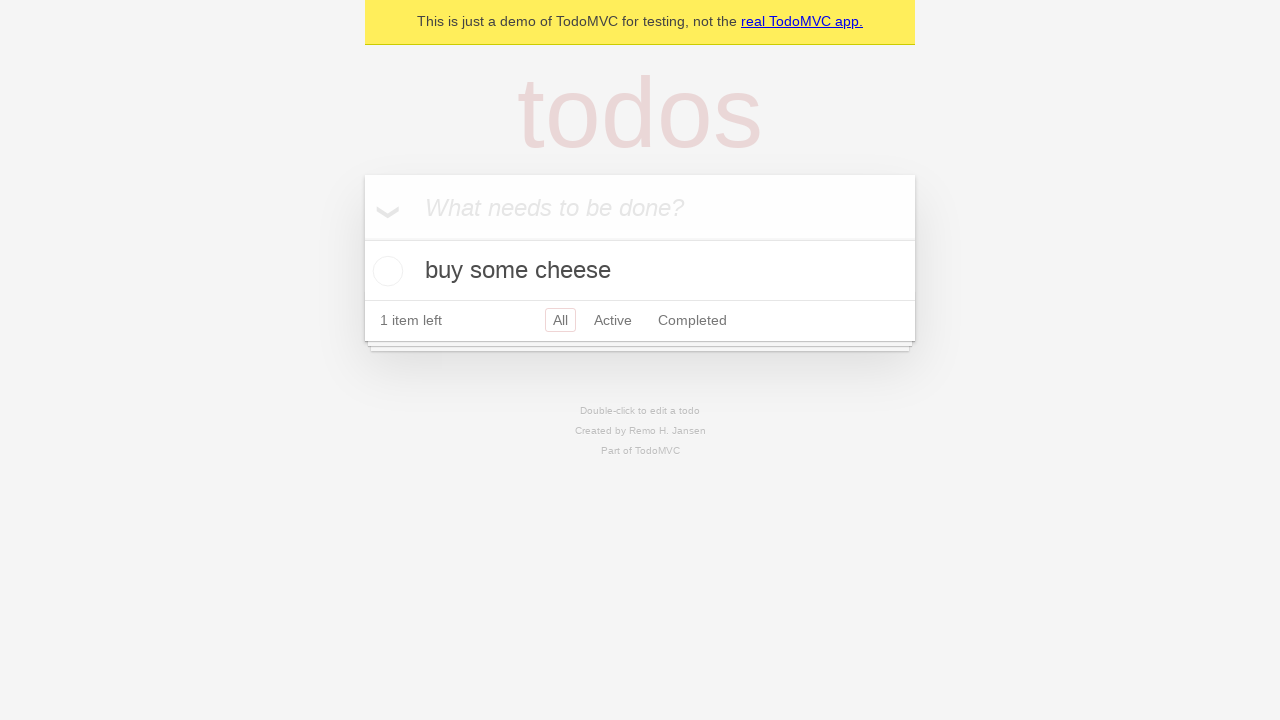

Filled new todo input with 'feed the cat' on .new-todo
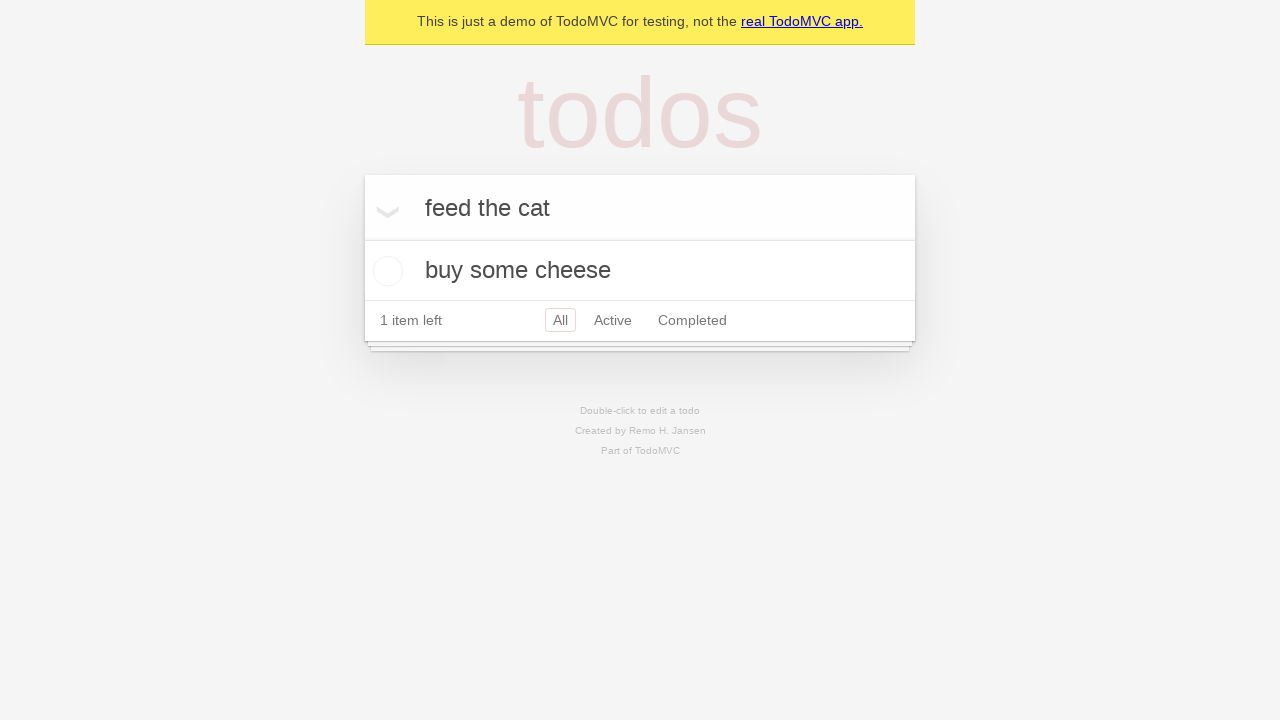

Pressed Enter to create second todo item on .new-todo
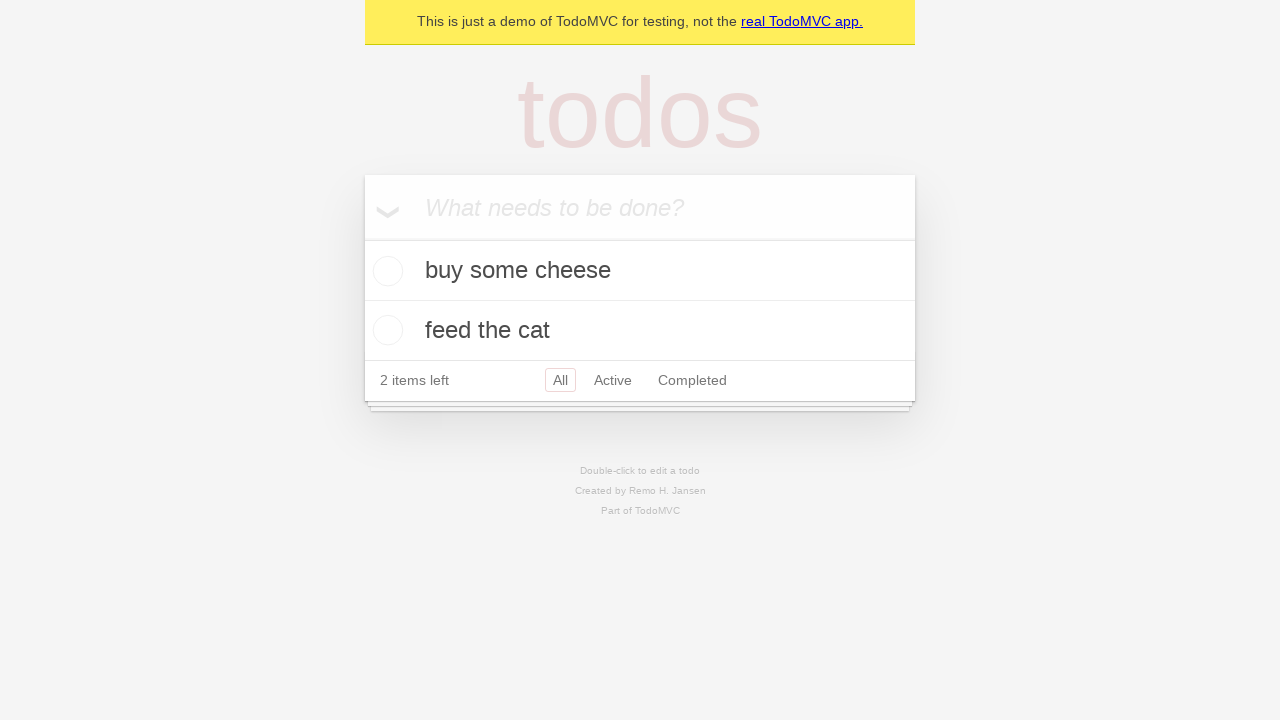

Filled new todo input with 'book a doctors appointment' on .new-todo
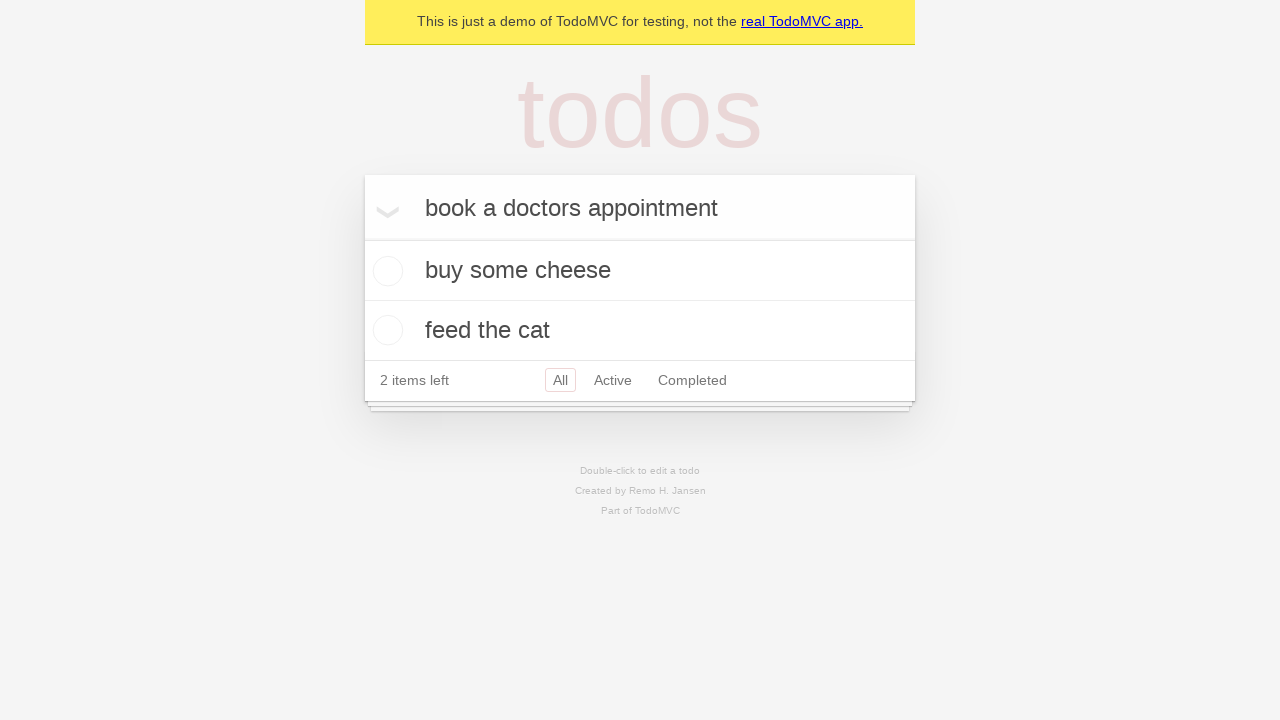

Pressed Enter to create third todo item on .new-todo
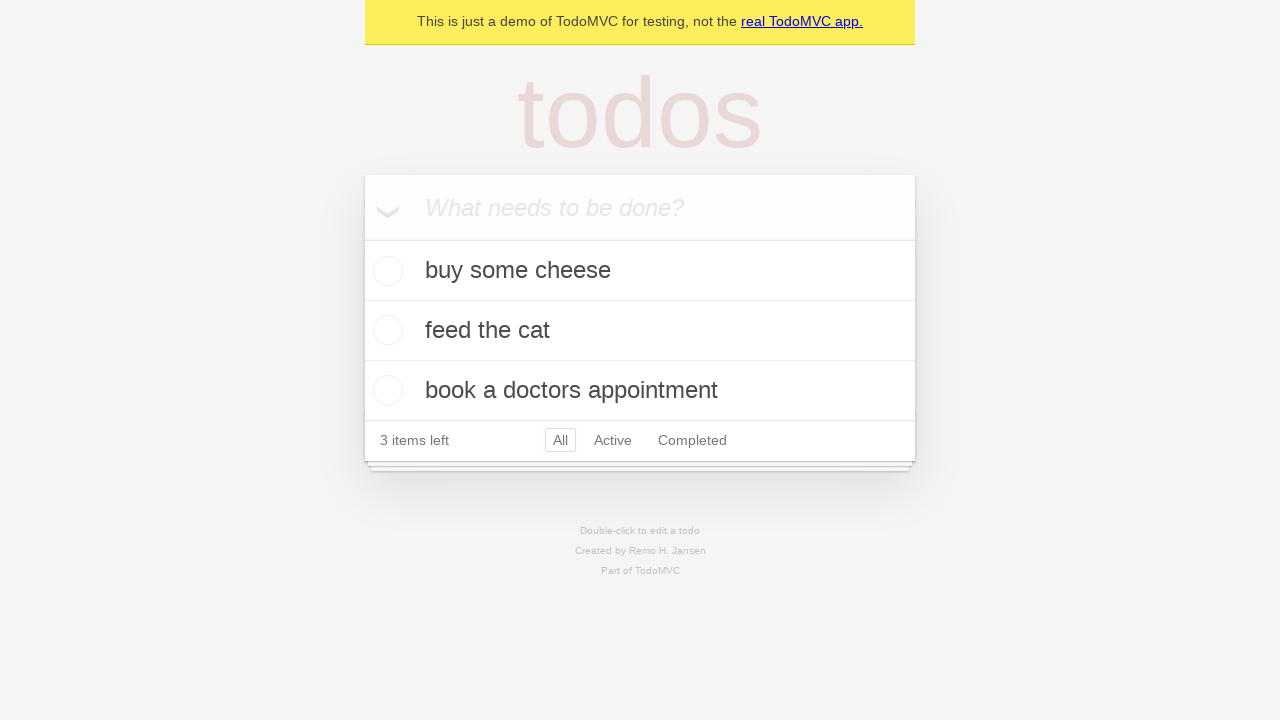

Double-clicked second todo item to enter edit mode at (640, 331) on .todo-list li >> nth=1
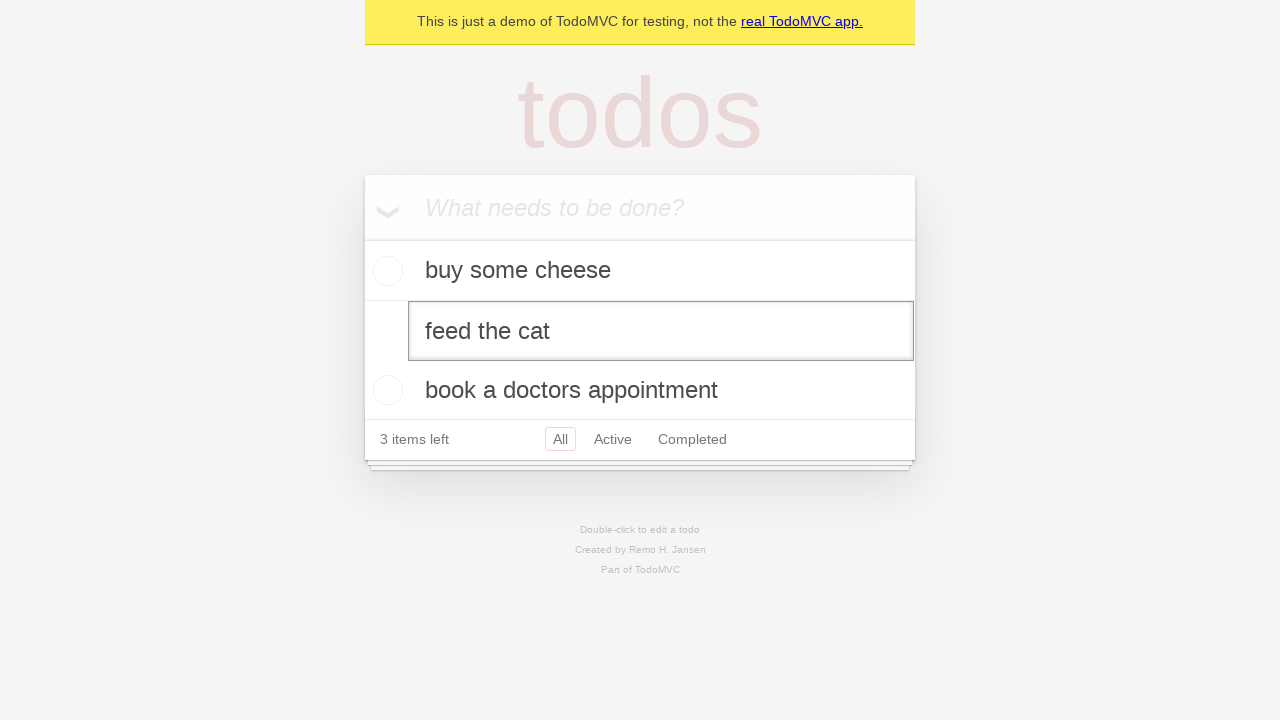

Filled edit field with new text 'buy some sausages' on .todo-list li >> nth=1 >> .edit
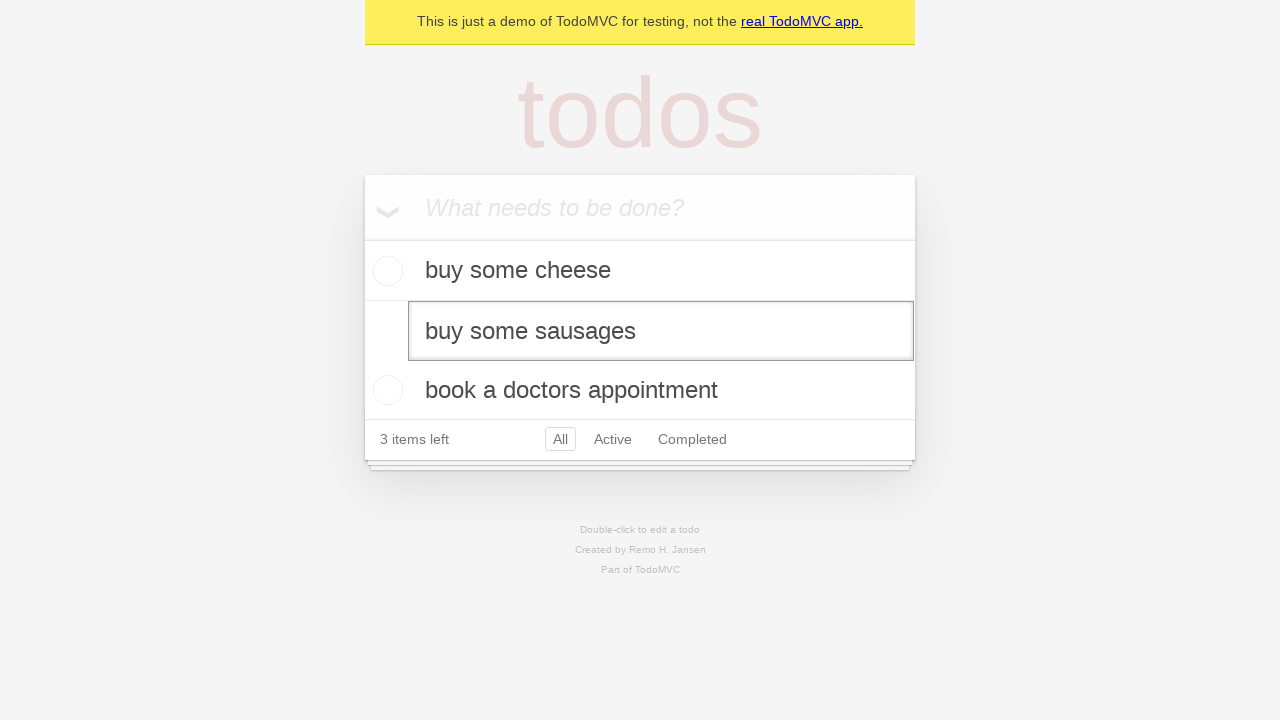

Pressed Enter to save the edited todo item on .todo-list li >> nth=1 >> .edit
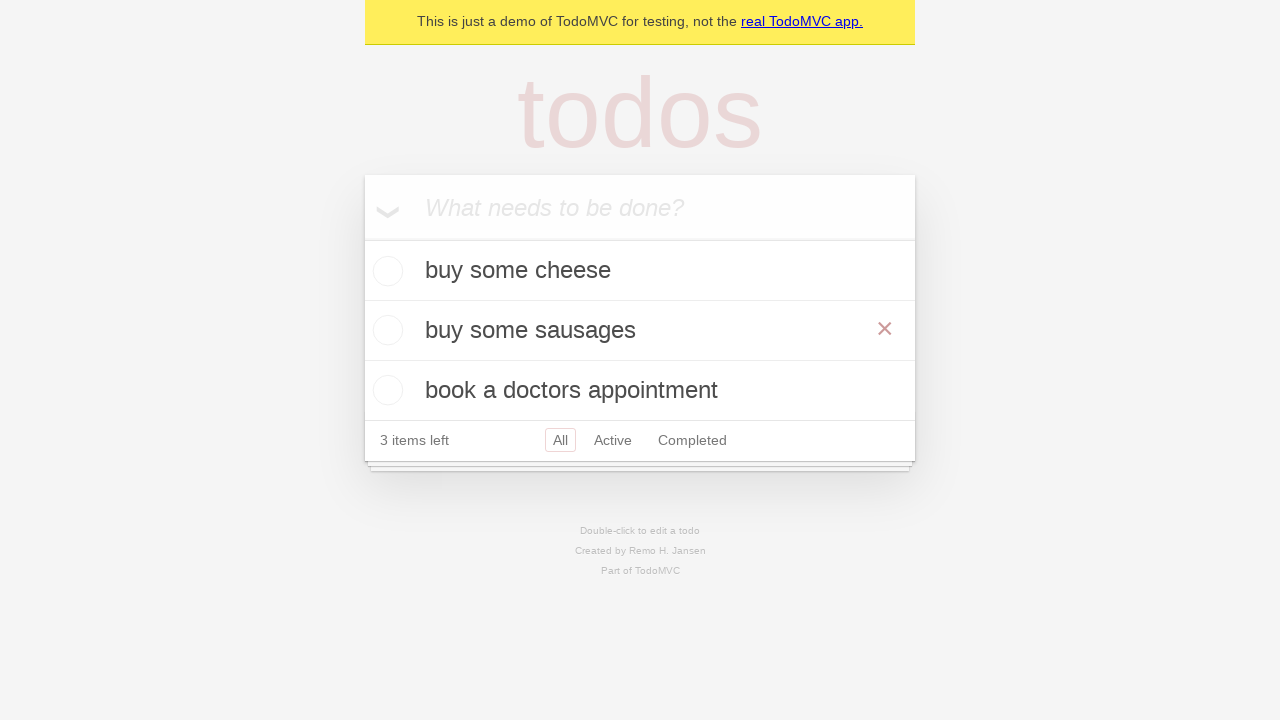

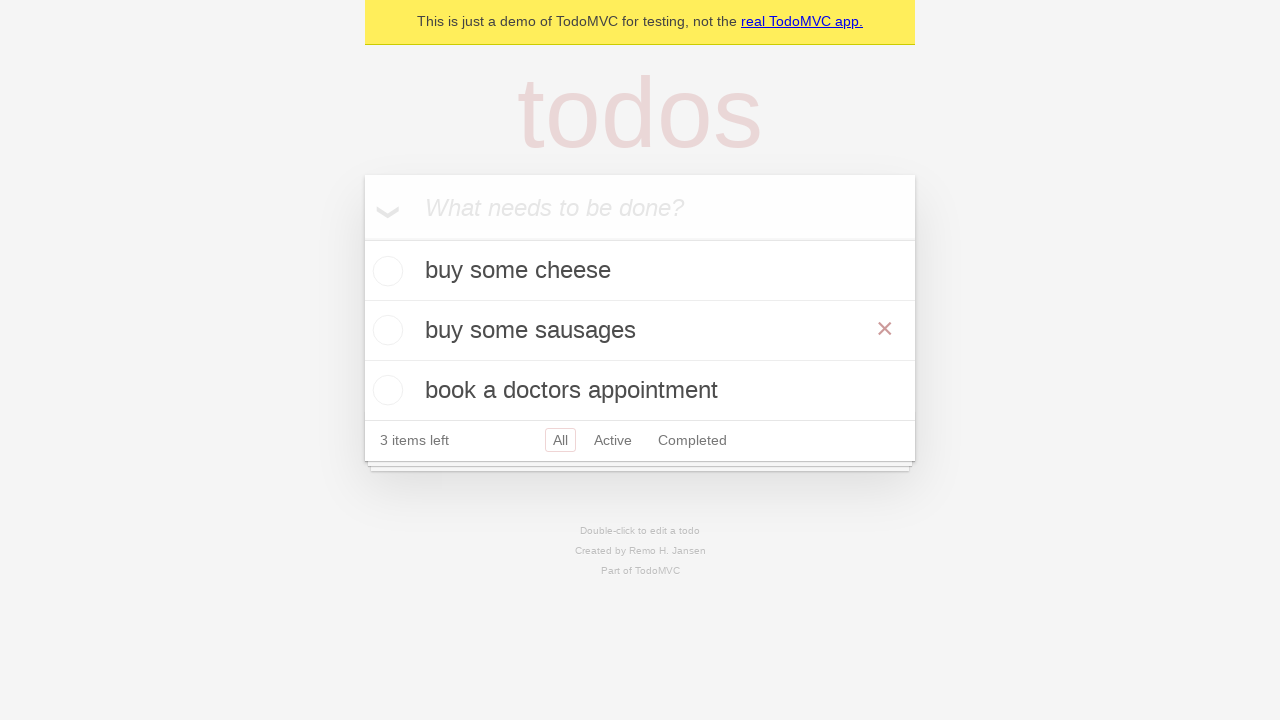